Tests filtering to display only completed items

Starting URL: https://demo.playwright.dev/todomvc

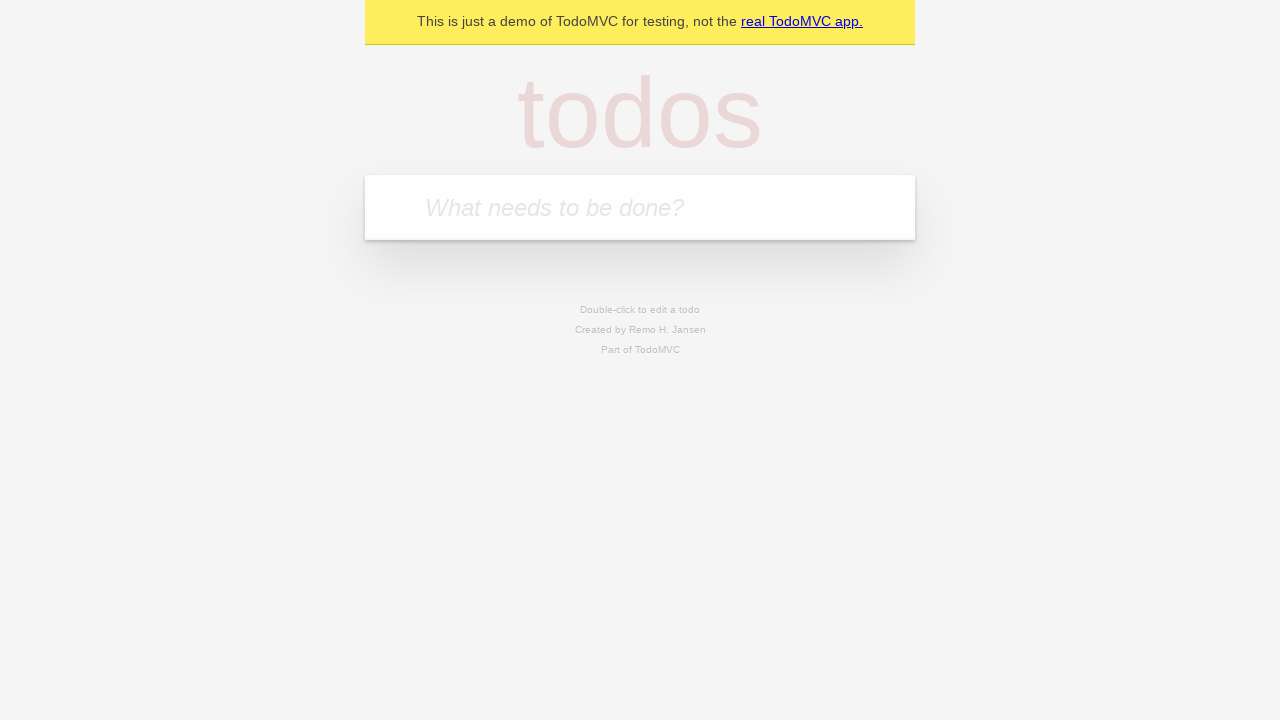

Filled new todo input with 'buy some cheese' on .new-todo
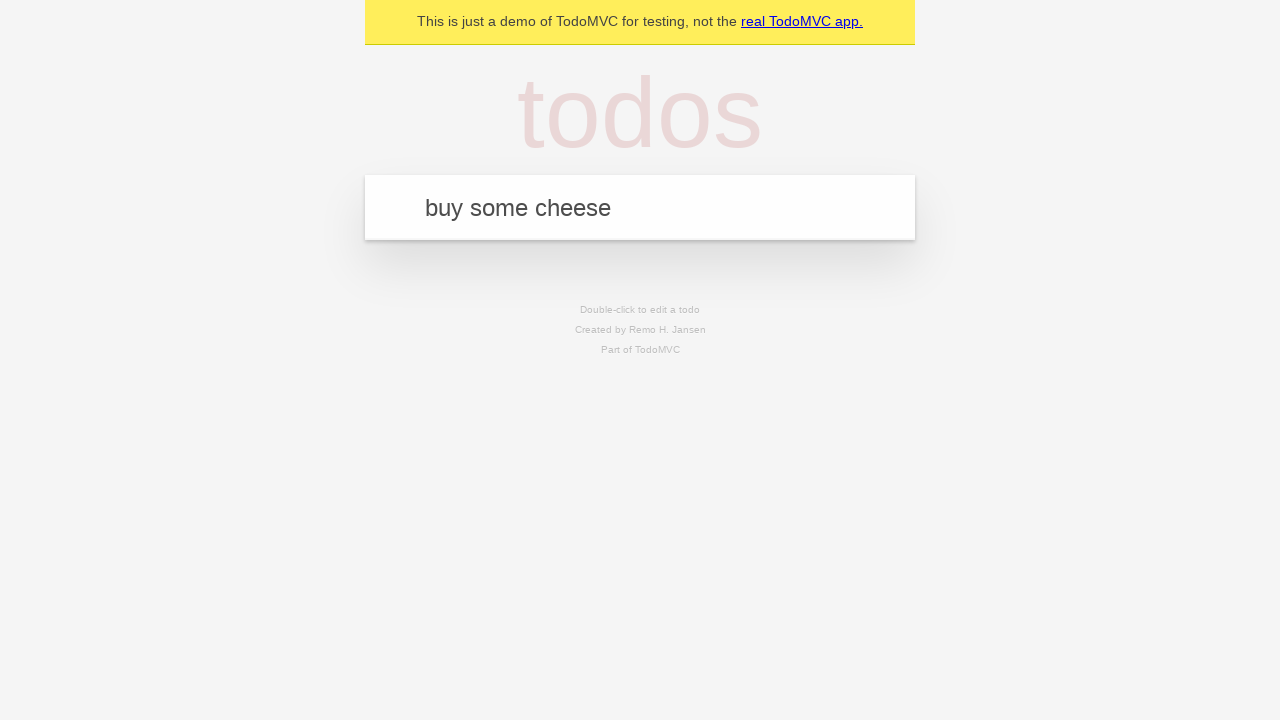

Pressed Enter to create first todo on .new-todo
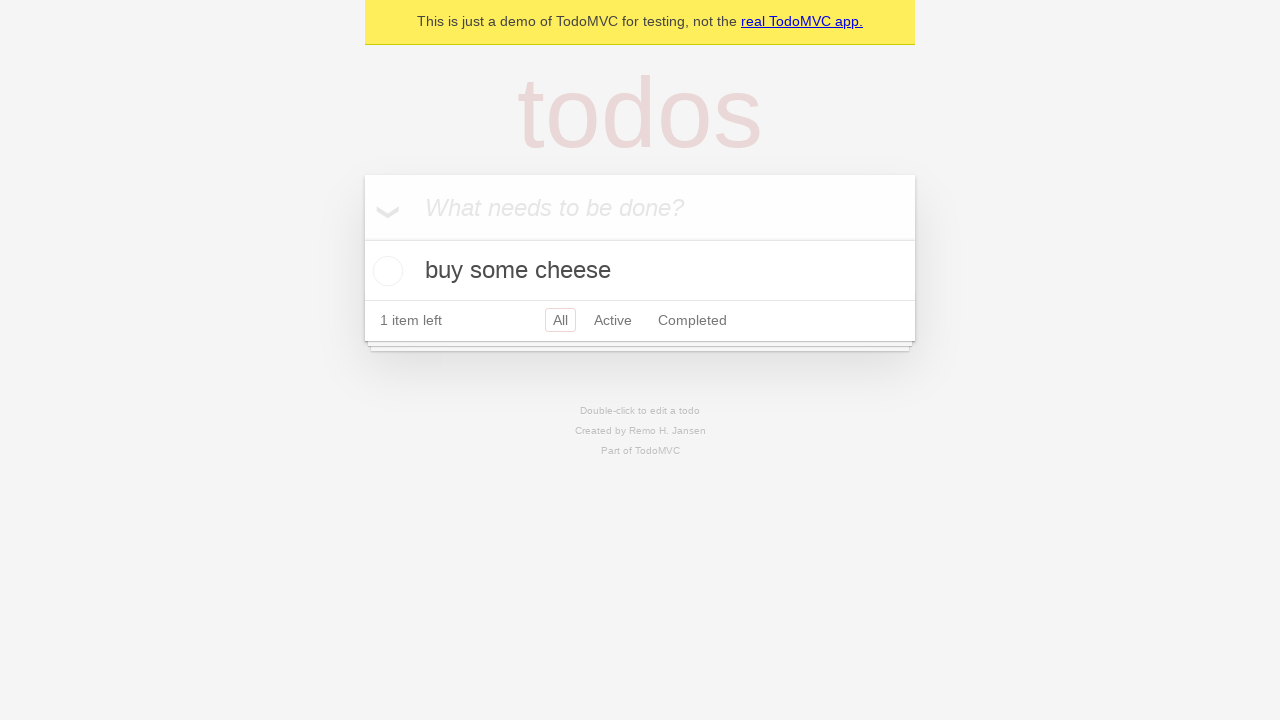

Filled new todo input with 'feed the cat' on .new-todo
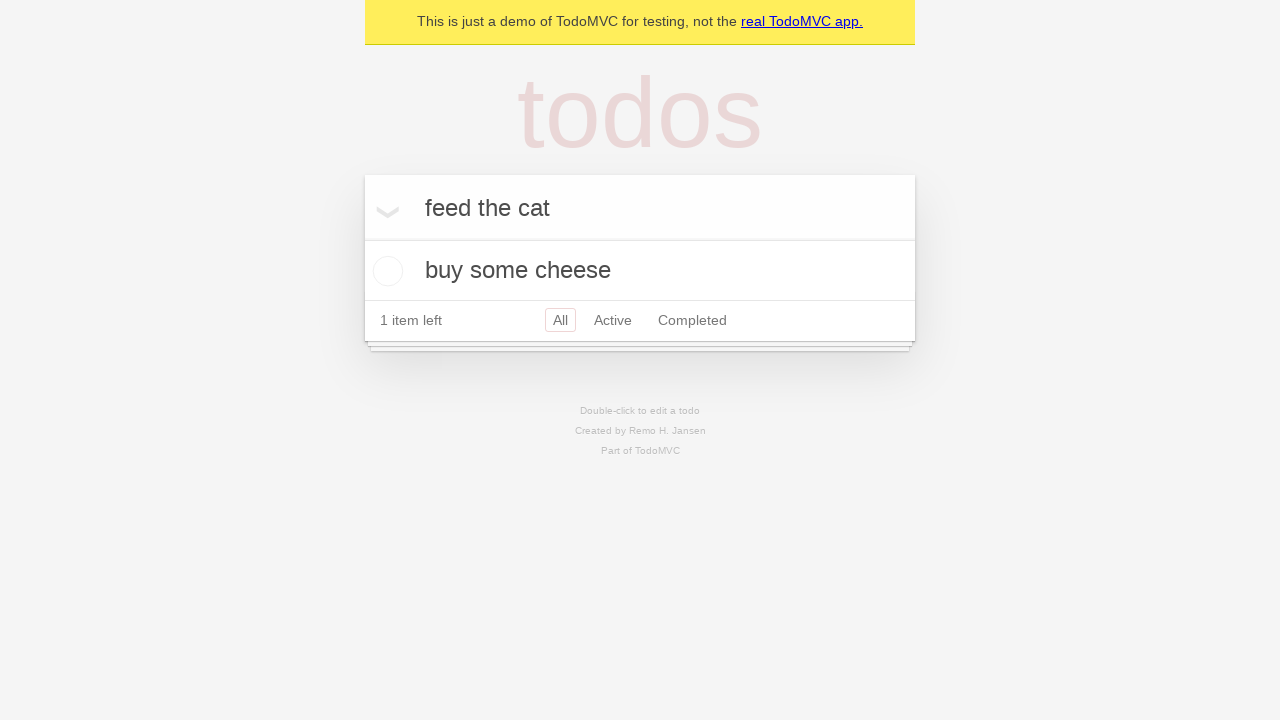

Pressed Enter to create second todo on .new-todo
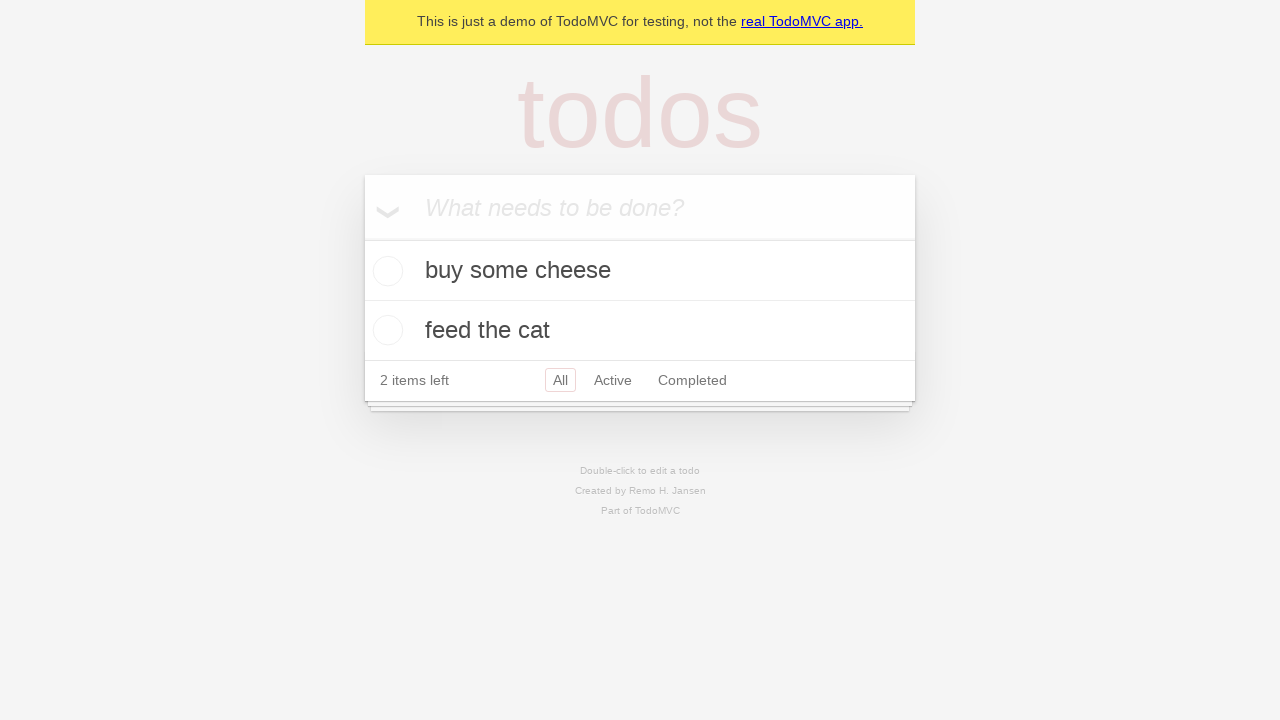

Filled new todo input with 'book a doctors appointment' on .new-todo
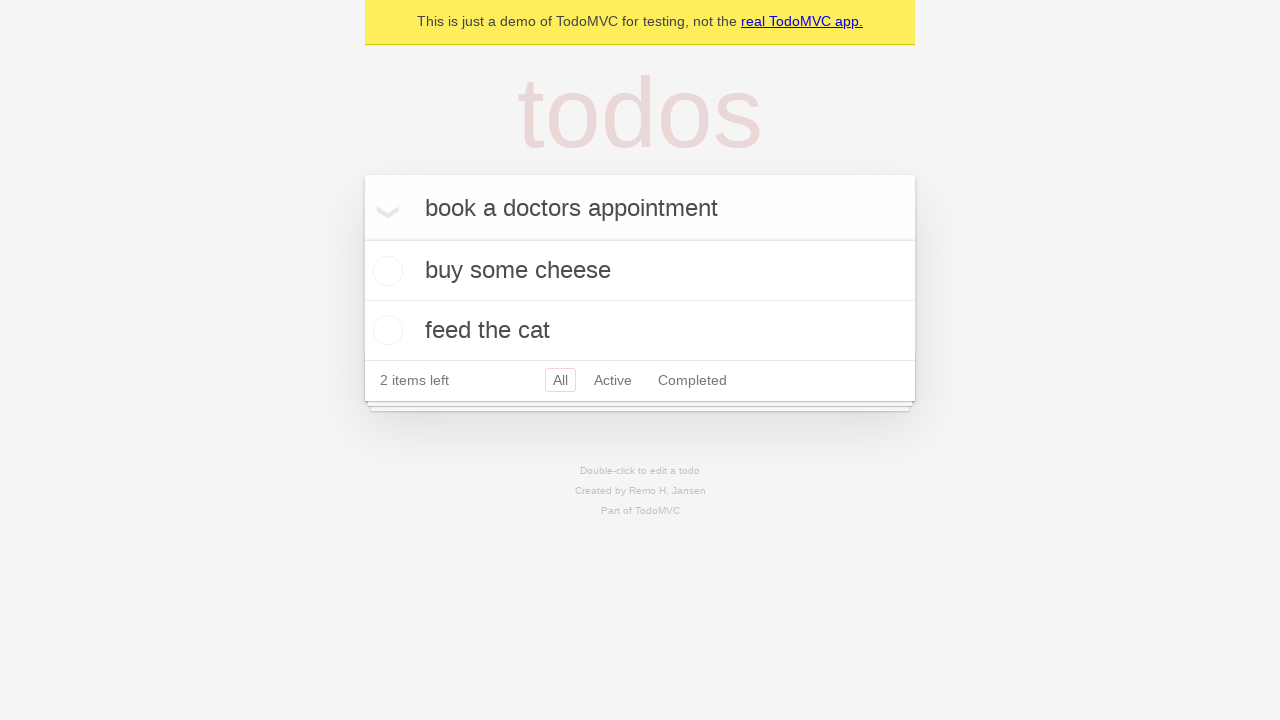

Pressed Enter to create third todo on .new-todo
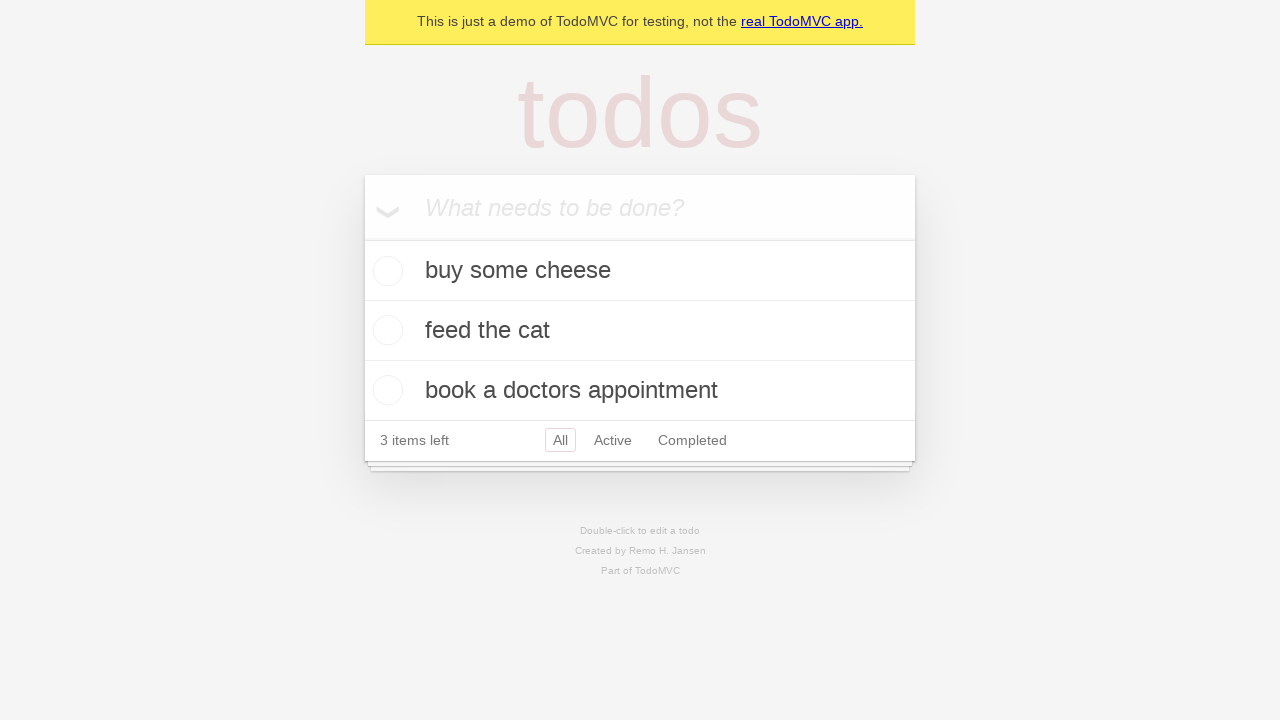

Waited for all three todo items to load
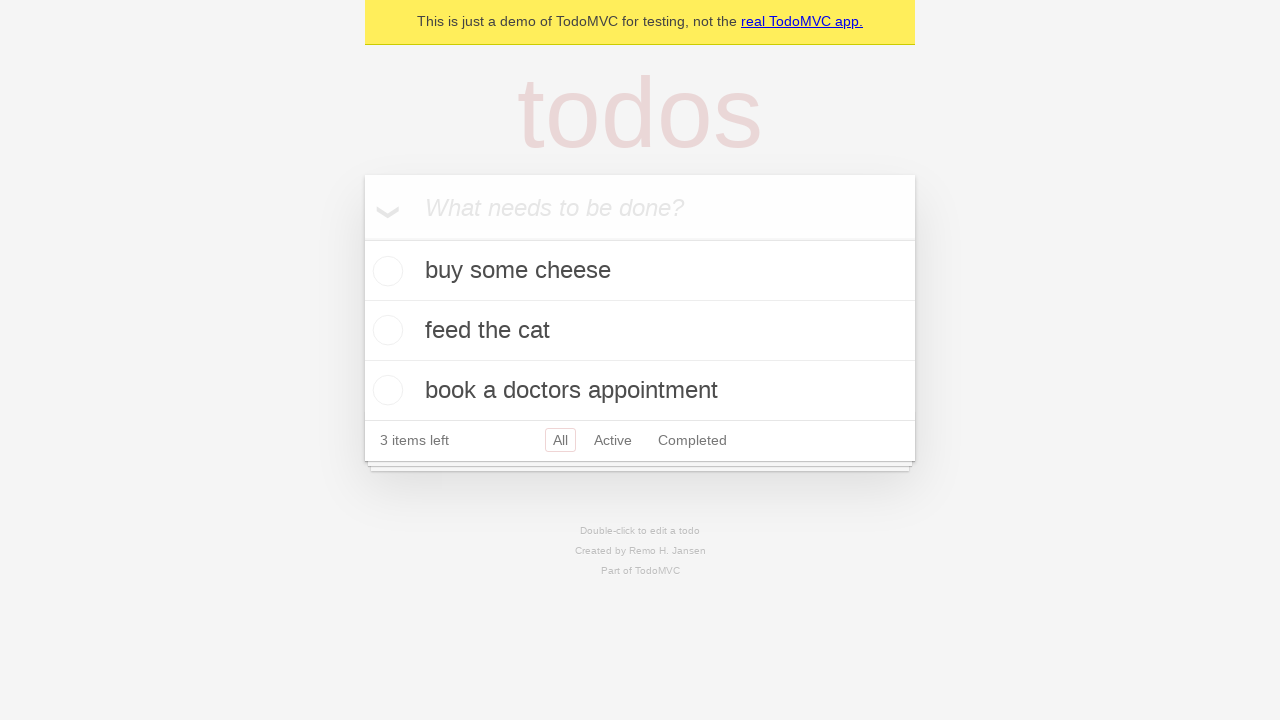

Marked second todo 'feed the cat' as completed at (385, 330) on .todo-list li .toggle >> nth=1
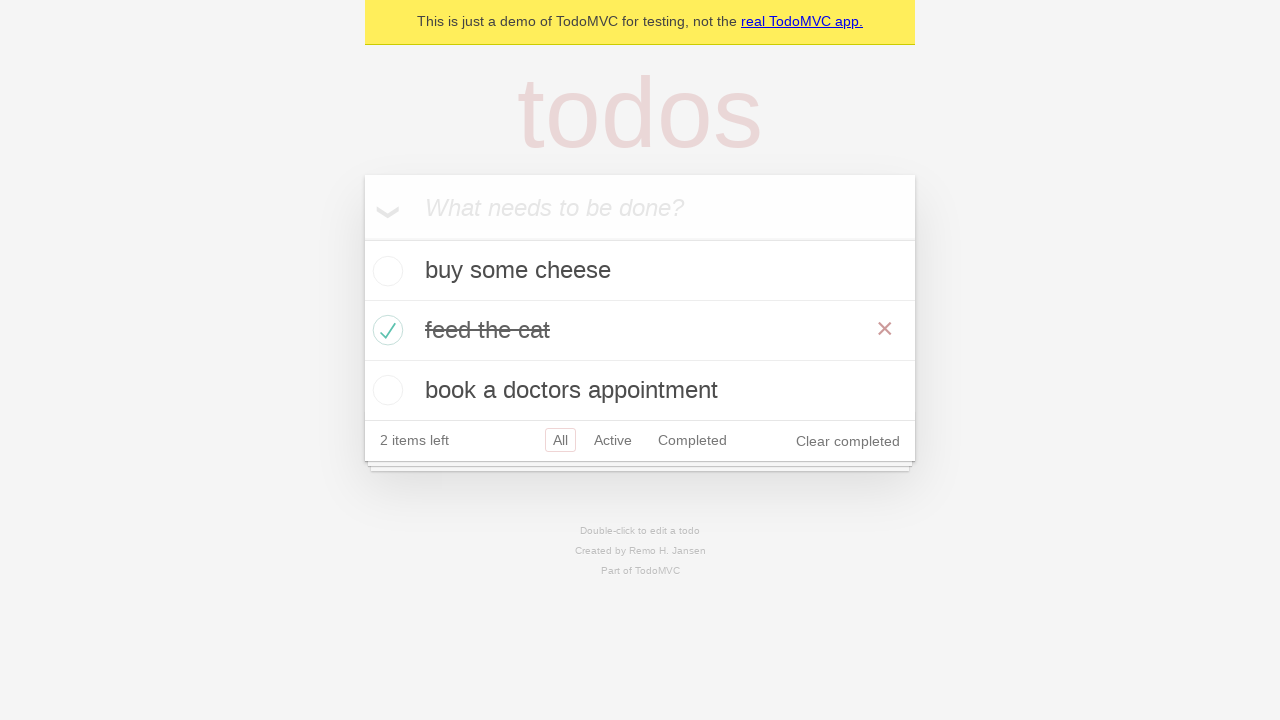

Clicked Completed filter to display only completed items at (692, 440) on .filters >> text=Completed
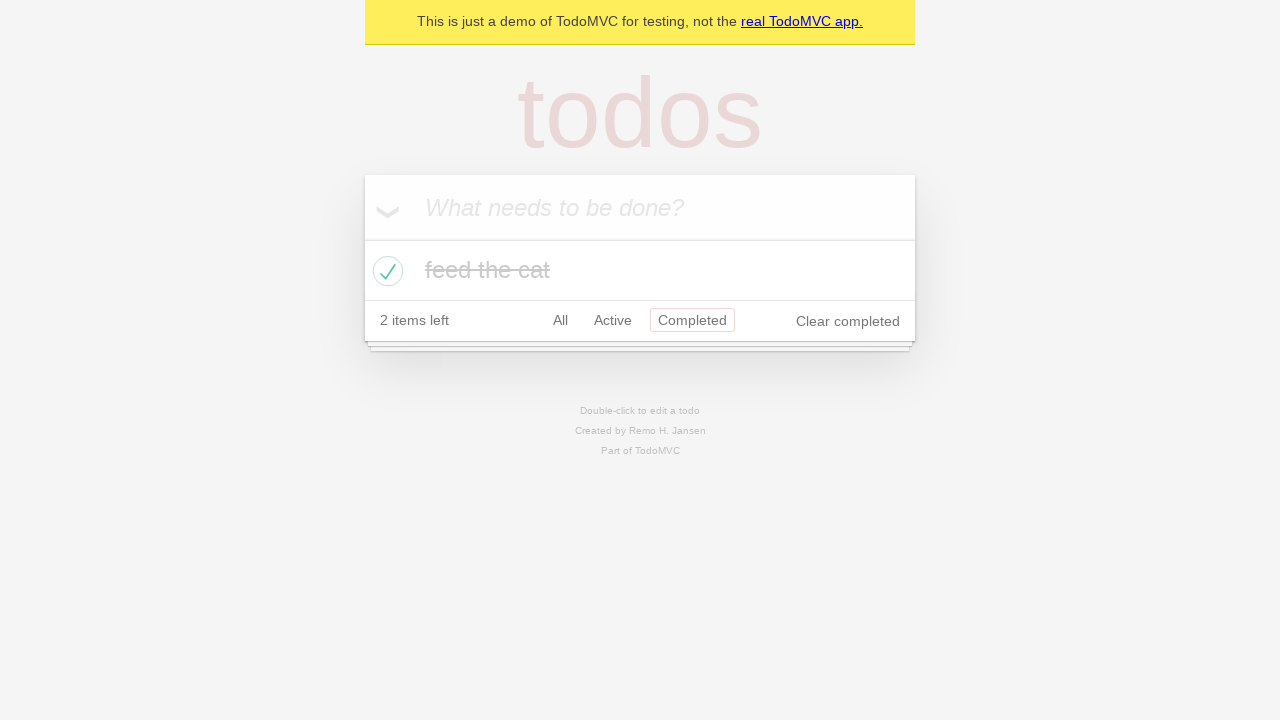

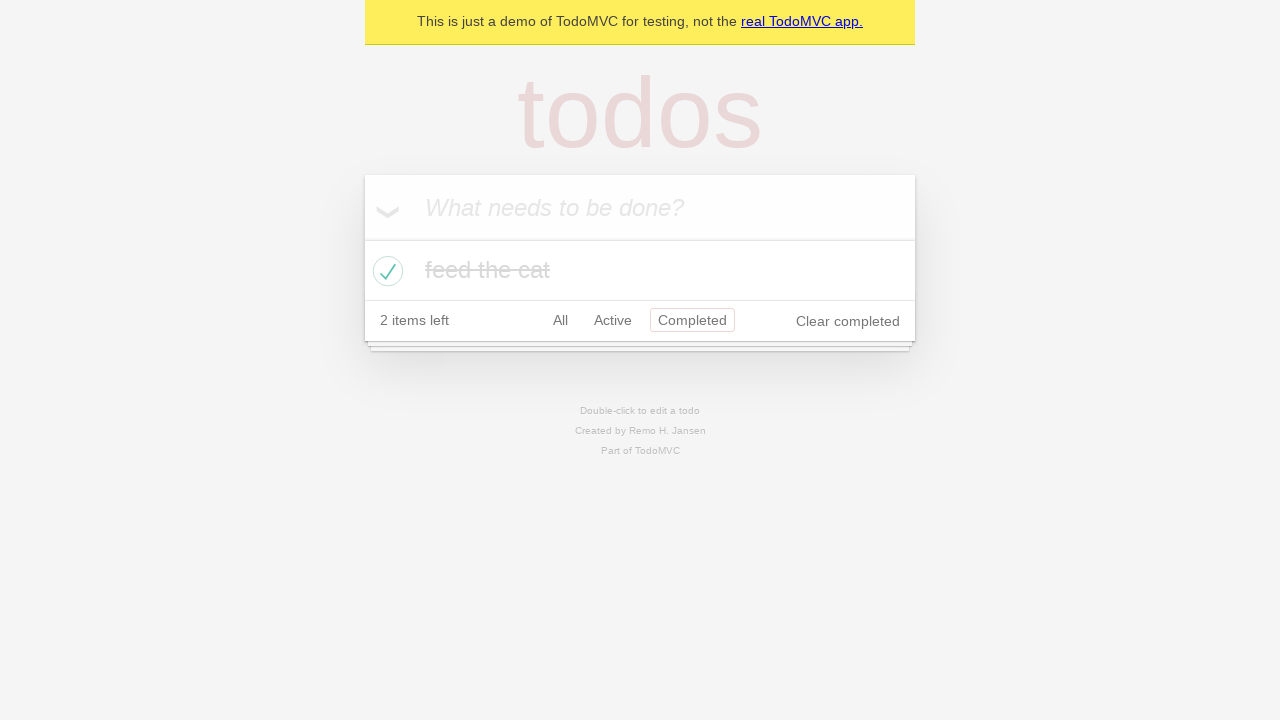